Tests JavaScript alert, confirm, and prompt dialogs by clicking buttons that trigger each type, interacting with the dialogs (accept, dismiss, enter text), and verifying the output messages displayed on the page.

Starting URL: https://www.hyrtutorials.com/p/alertsdemo.html

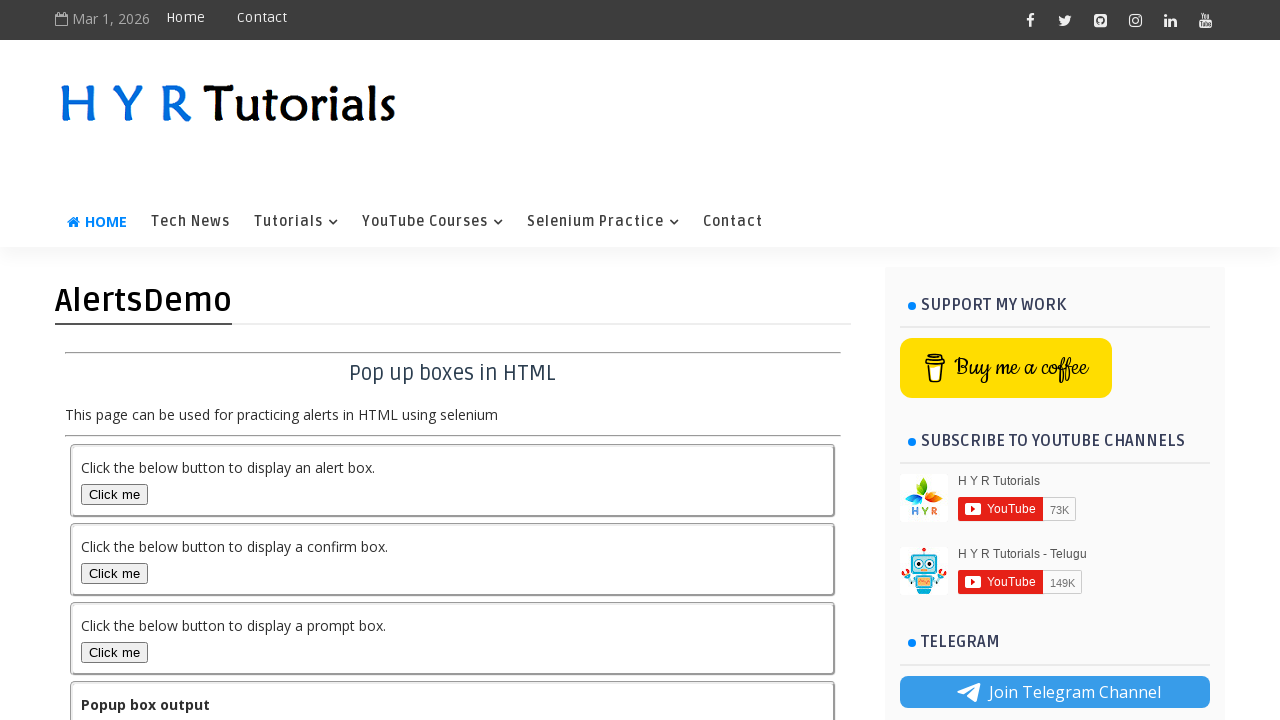

Set up dialog handler to accept alert box
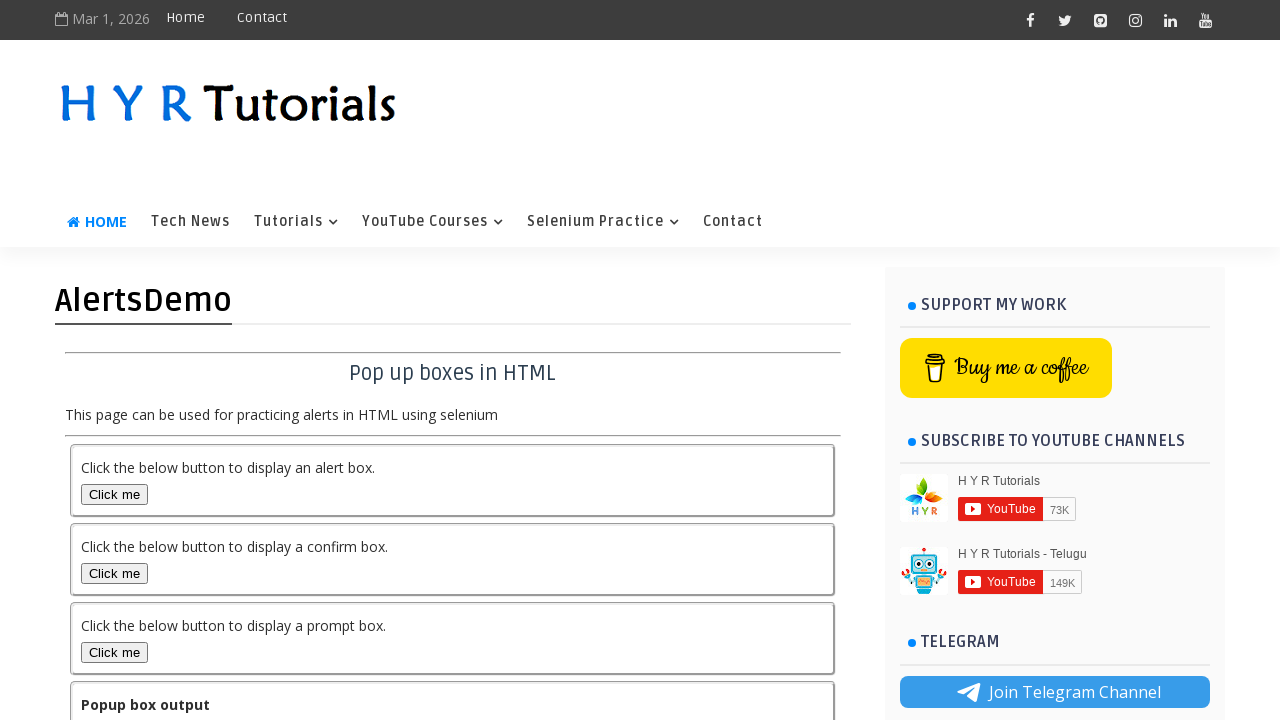

Clicked alert box button at (114, 494) on #alertBox
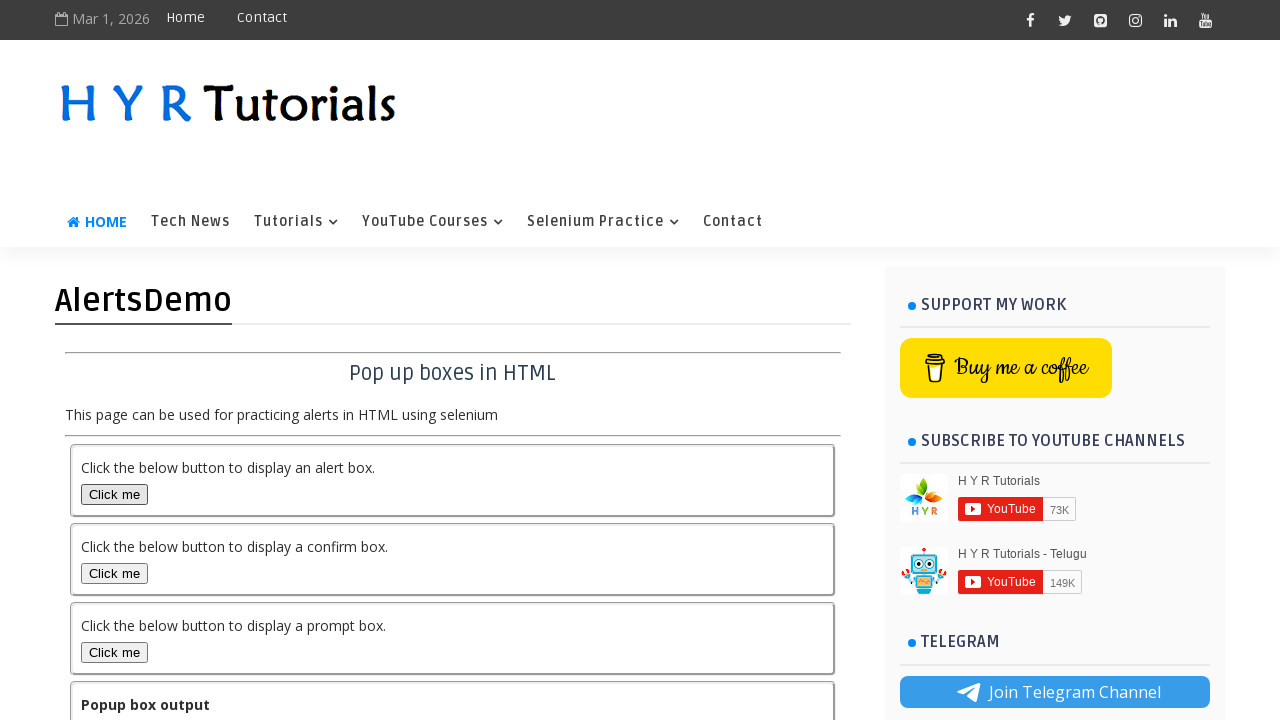

Output message element loaded
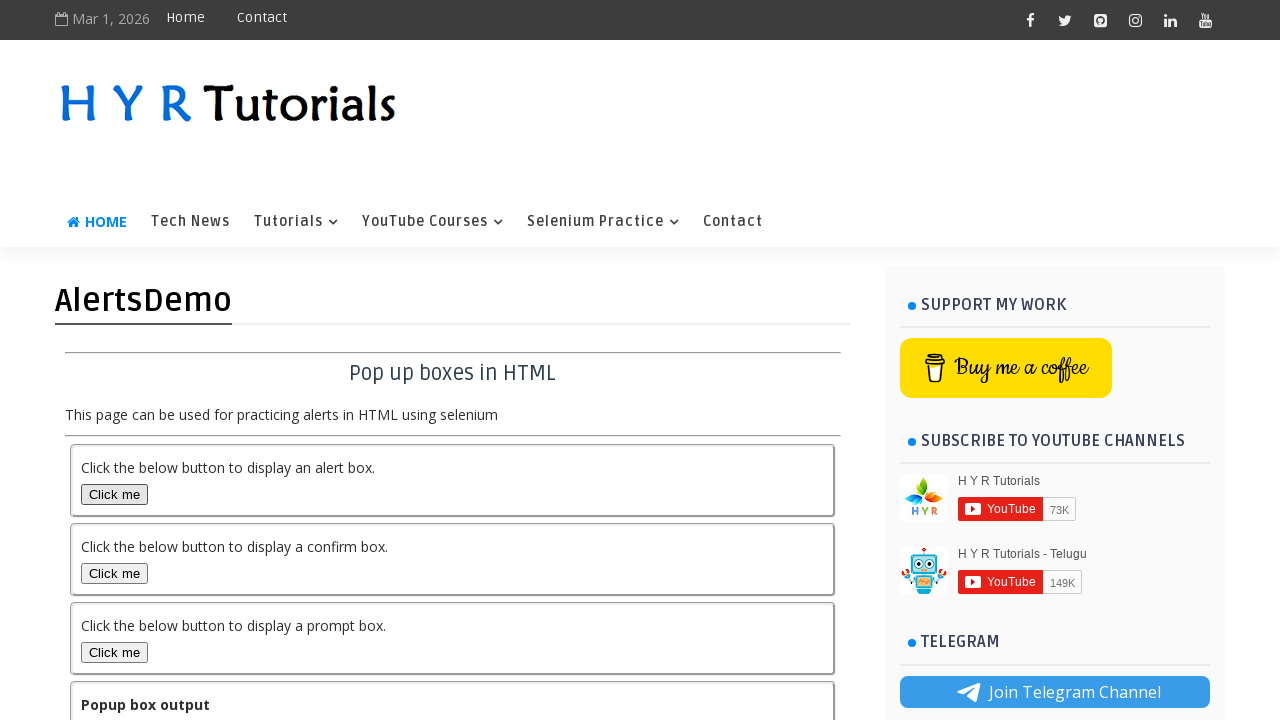

Retrieved output text from alert interaction
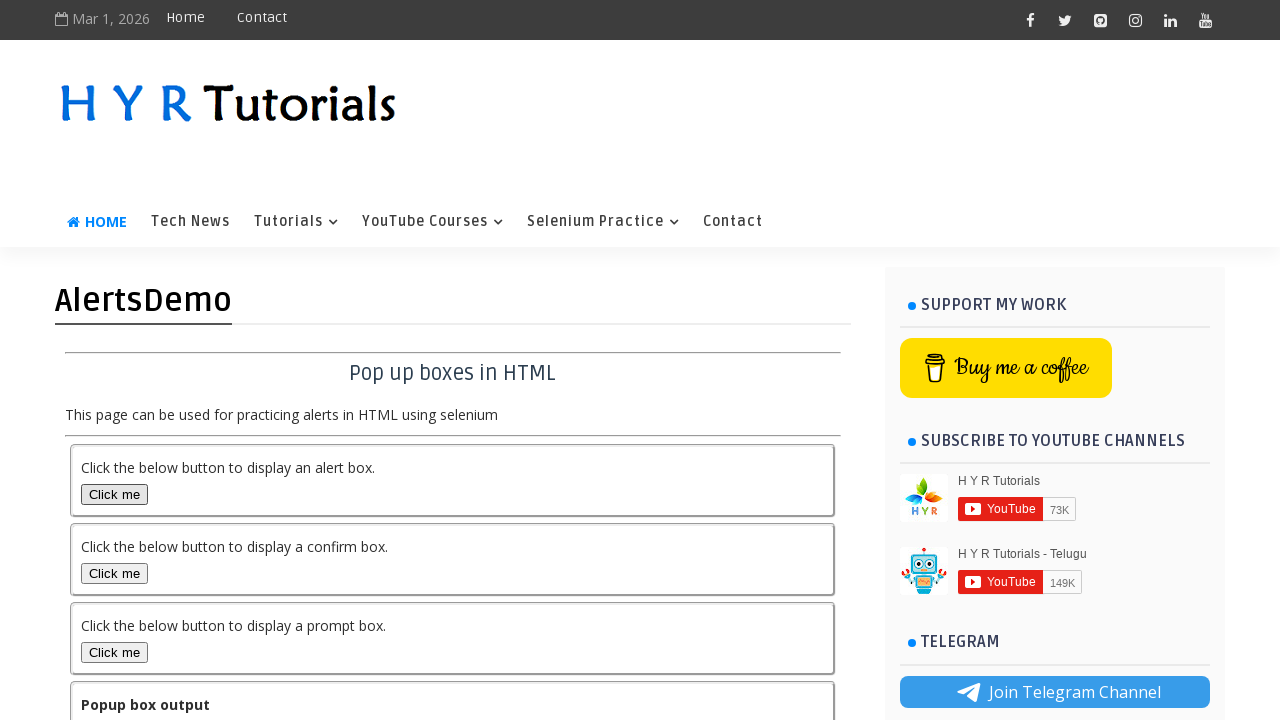

Verified alert output message: 'You selected alert popup'
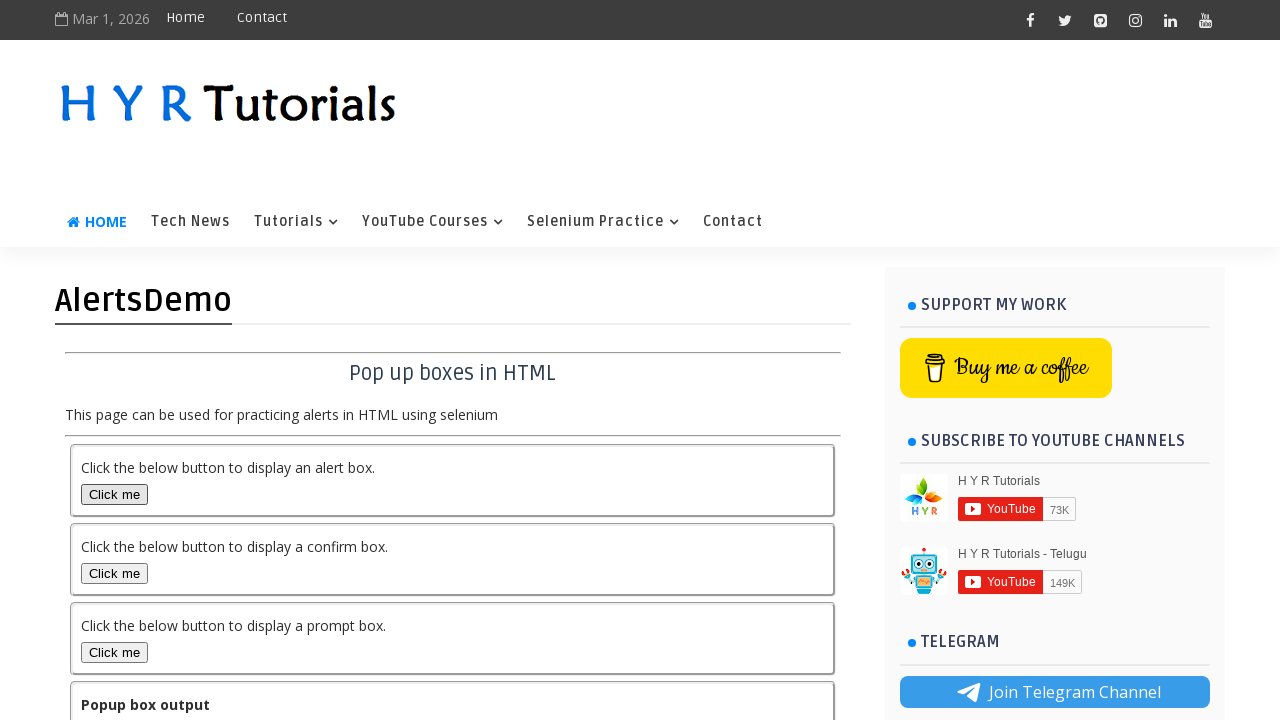

Set up dialog handler to dismiss confirm box
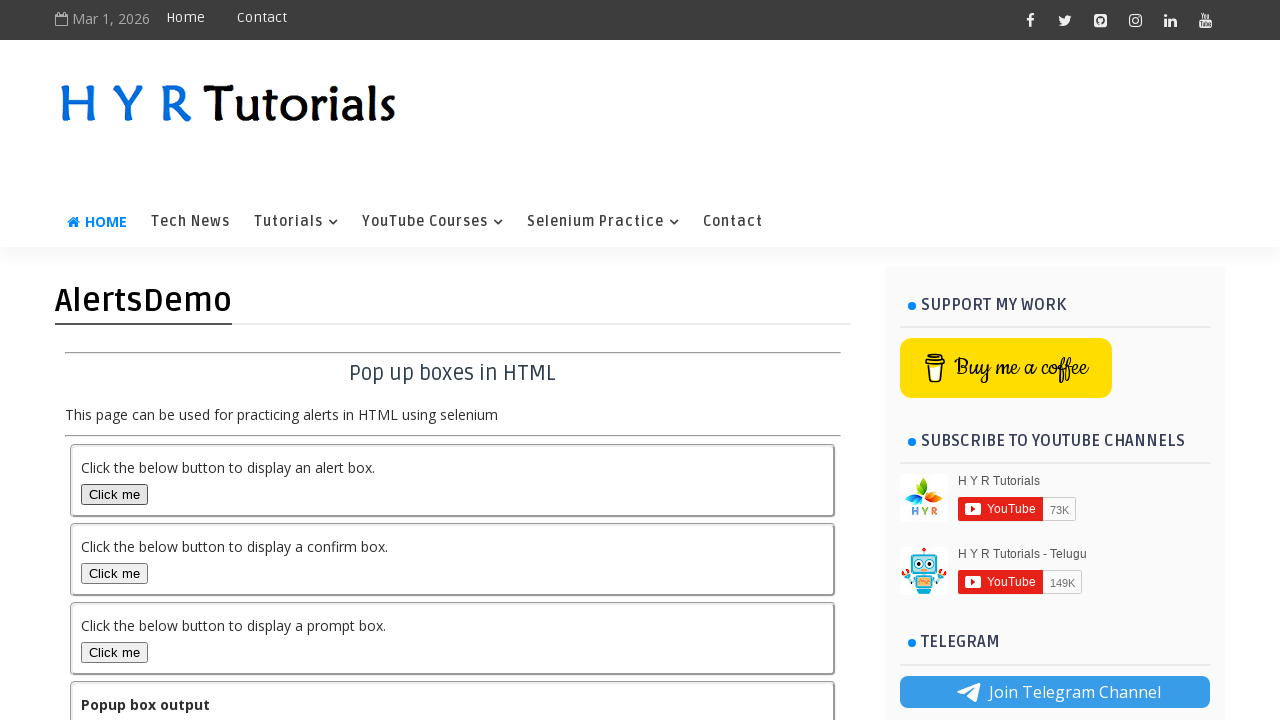

Clicked confirm box button at (114, 573) on #confirmBox
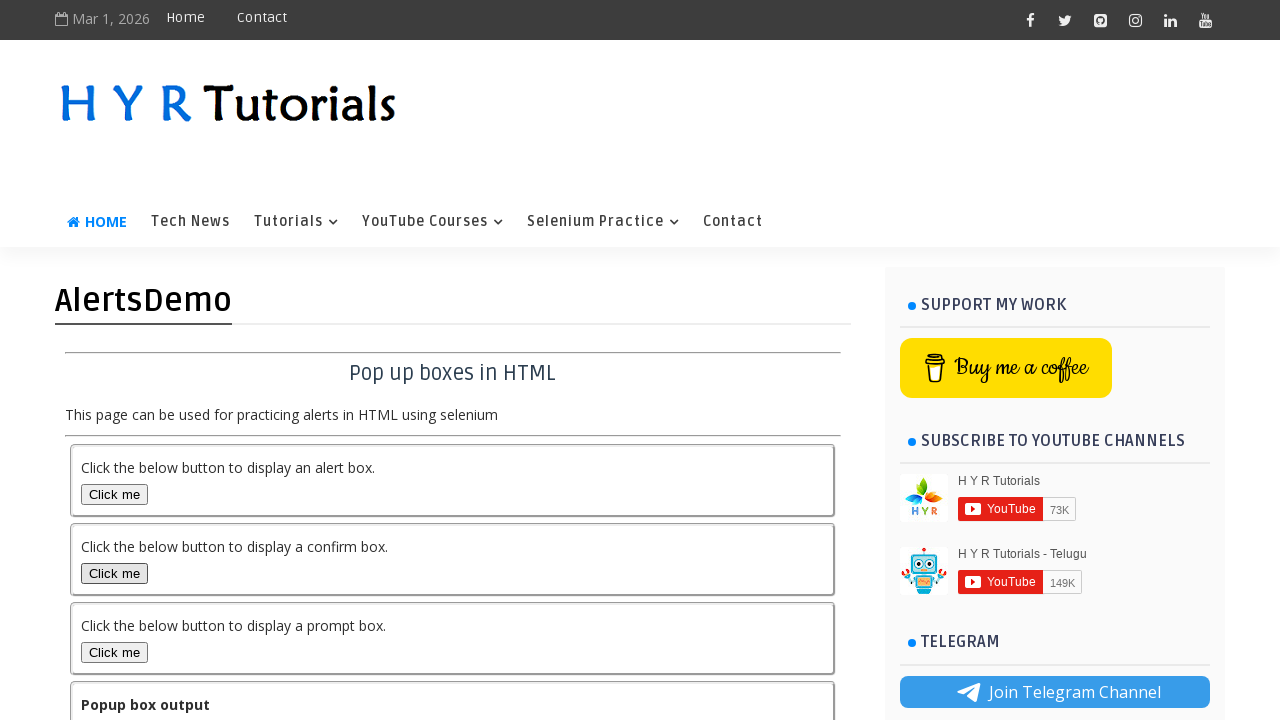

Waited 500ms for output to update after dismissing confirm
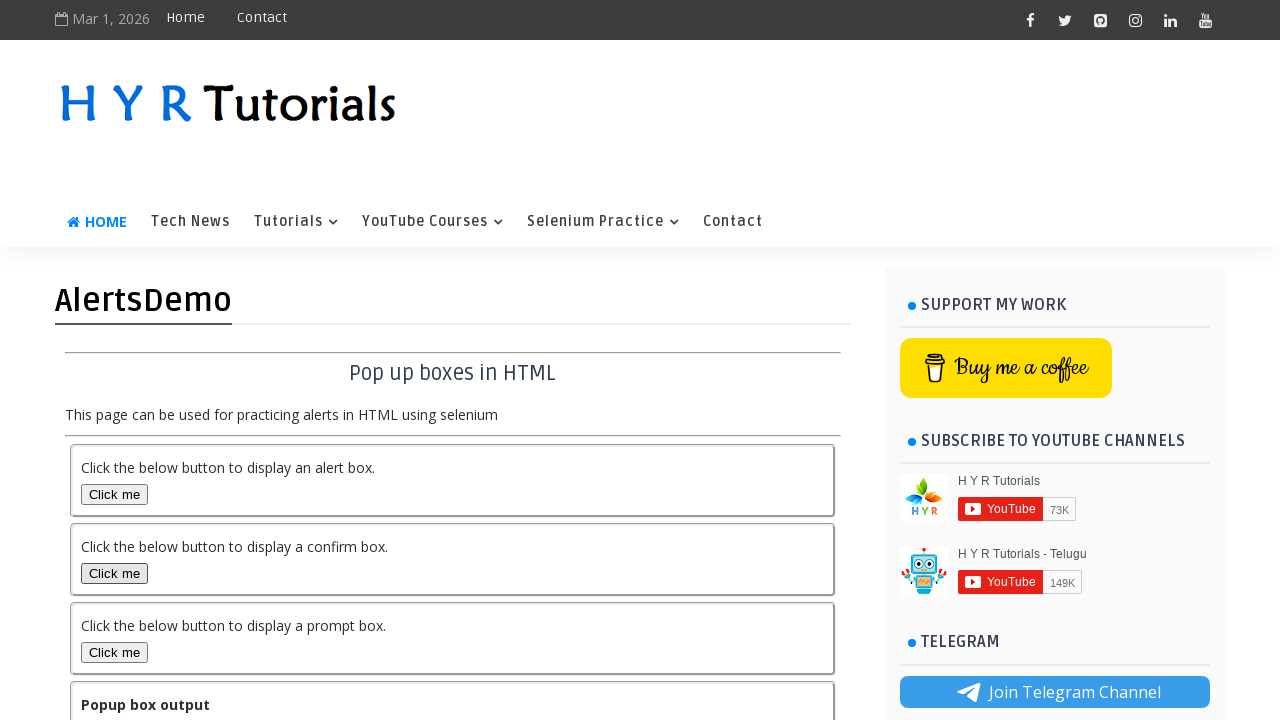

Retrieved output text from confirm dismissal interaction
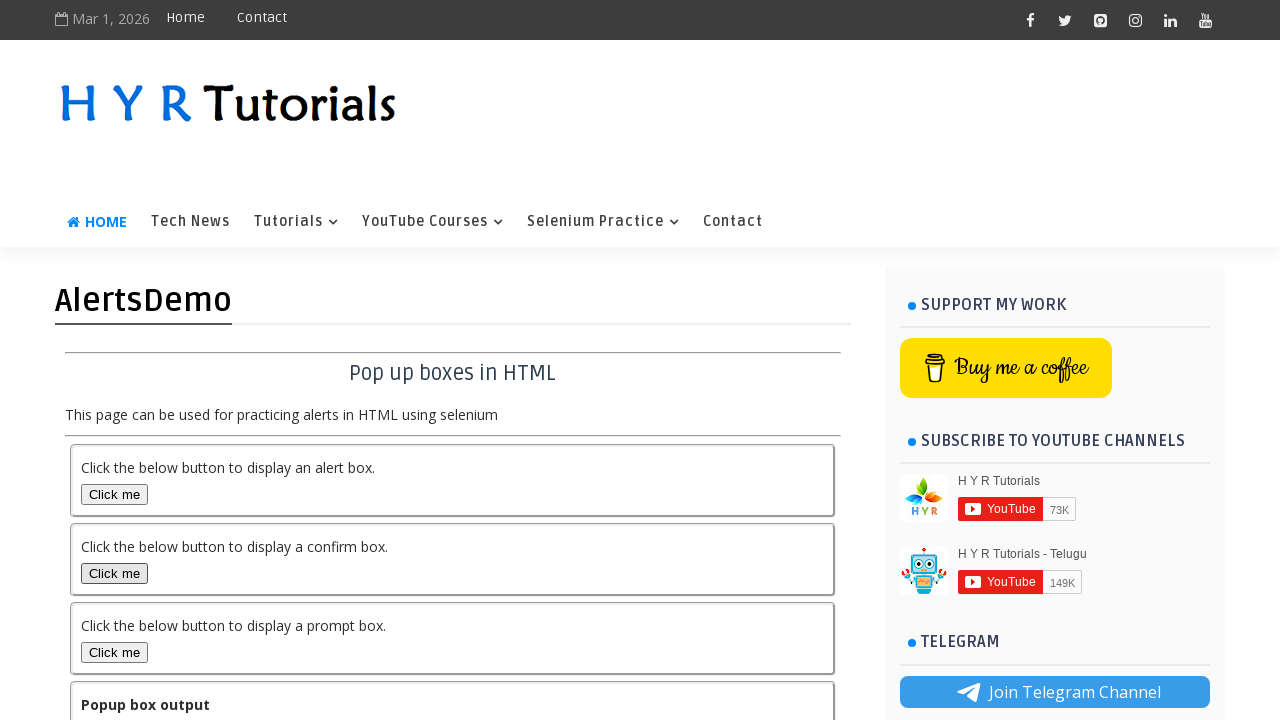

Verified confirm dismissal output message: 'You pressed Cancel in confirmation popup'
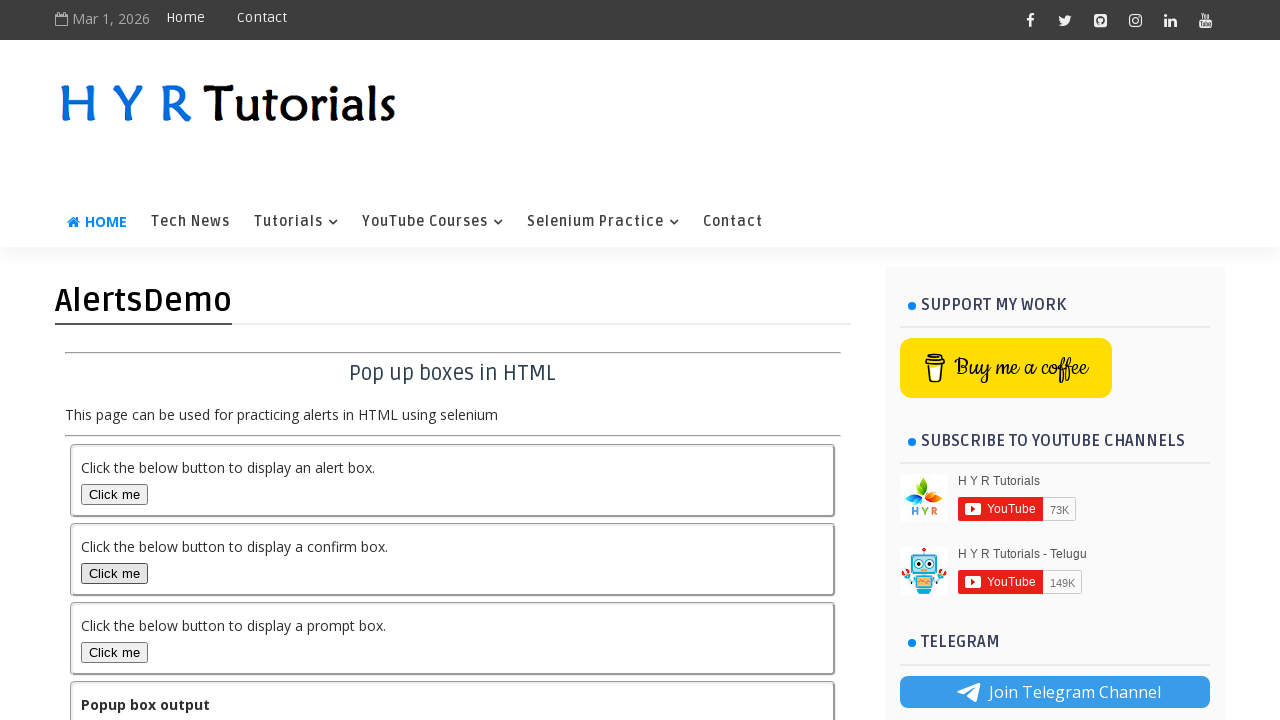

Set up dialog handler to accept prompt box with text 'Homework is important'
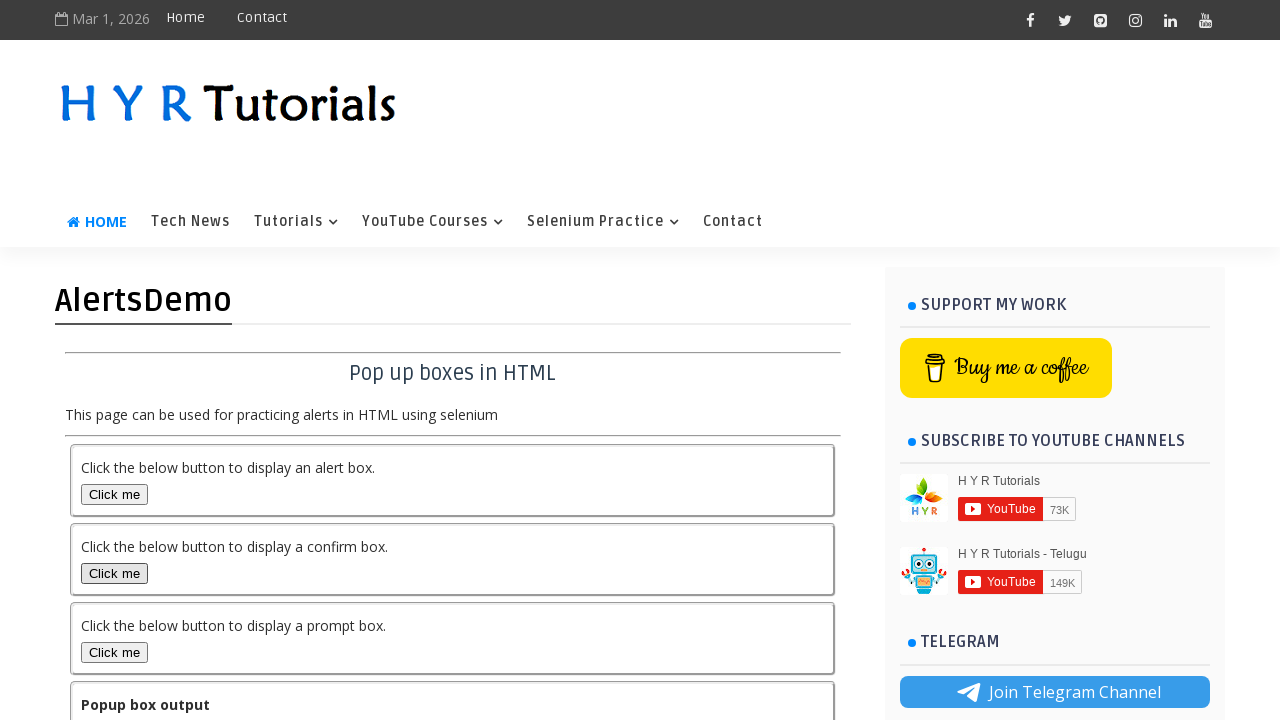

Clicked prompt box button at (114, 652) on #promptBox
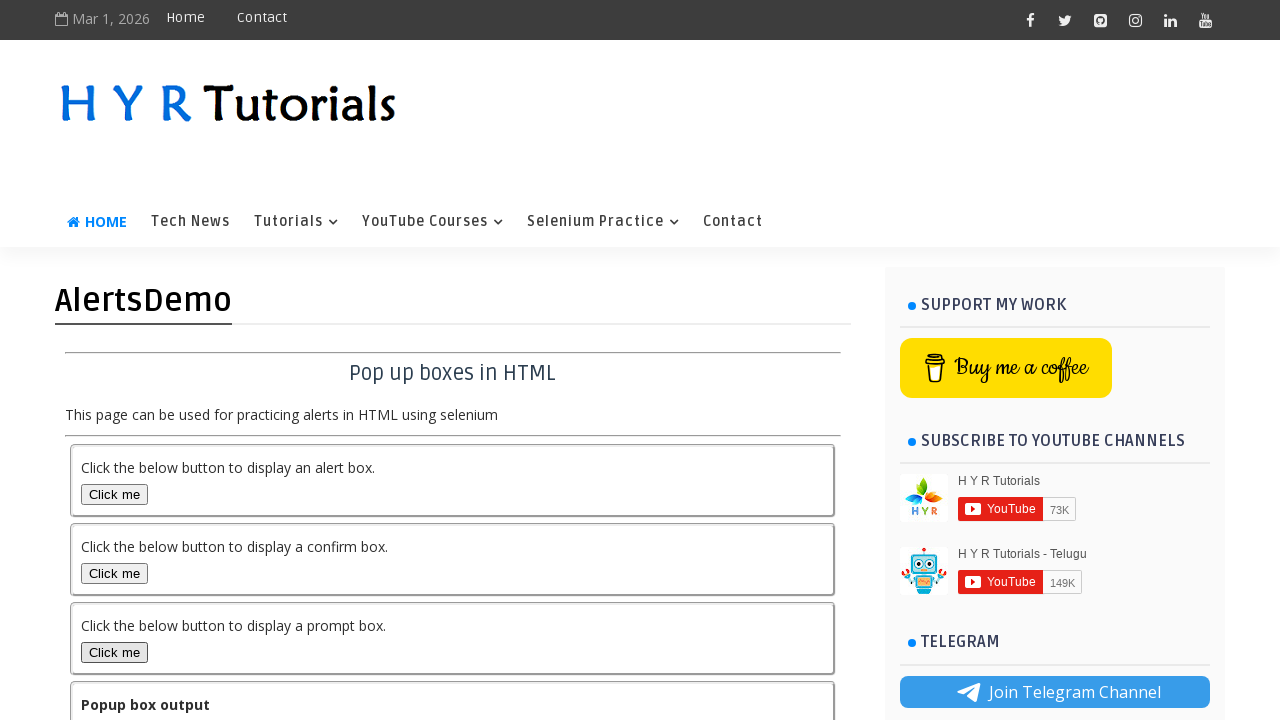

Waited 500ms for output to update after prompt interaction
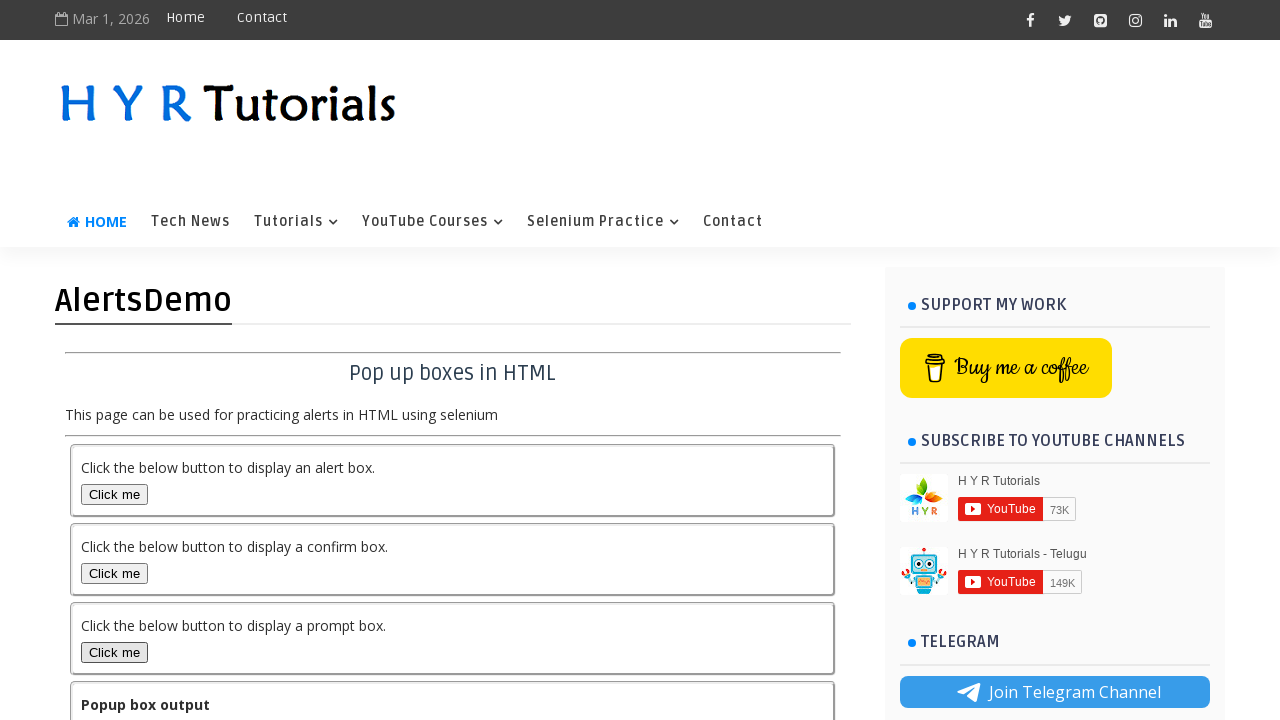

Retrieved output text from prompt interaction
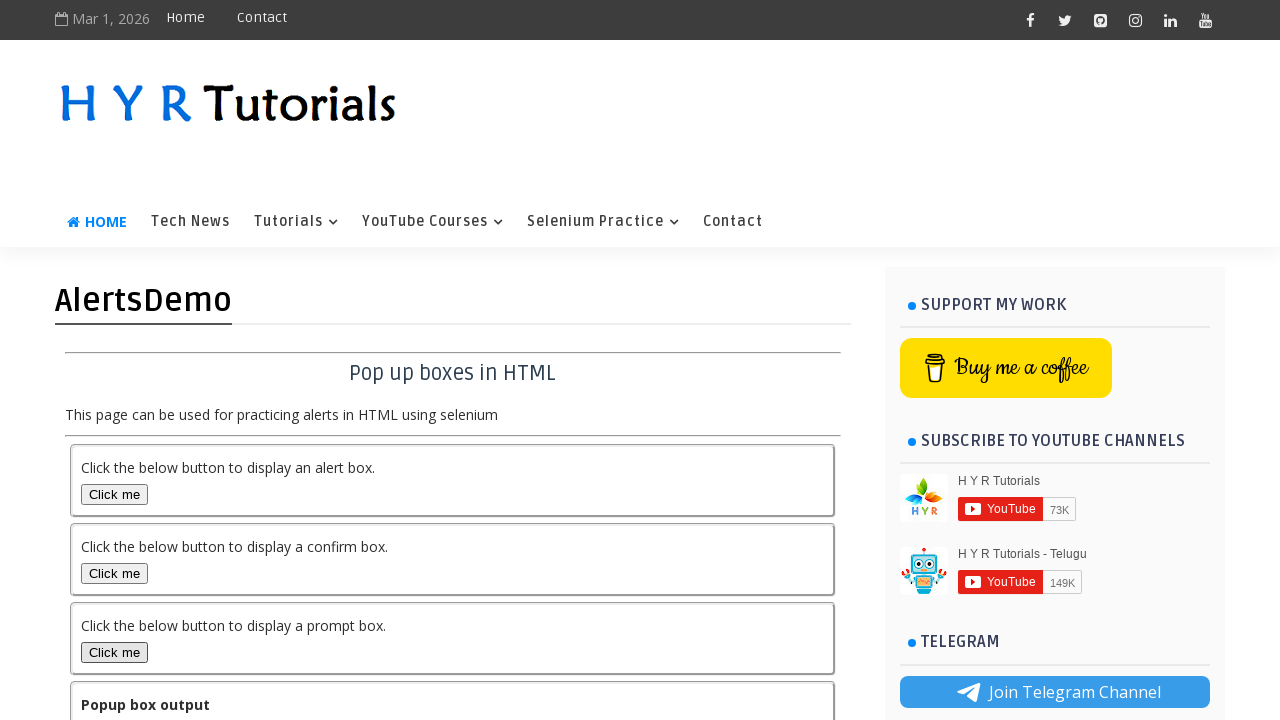

Verified prompt output message: 'You entered text Homework is important in propmt popup'
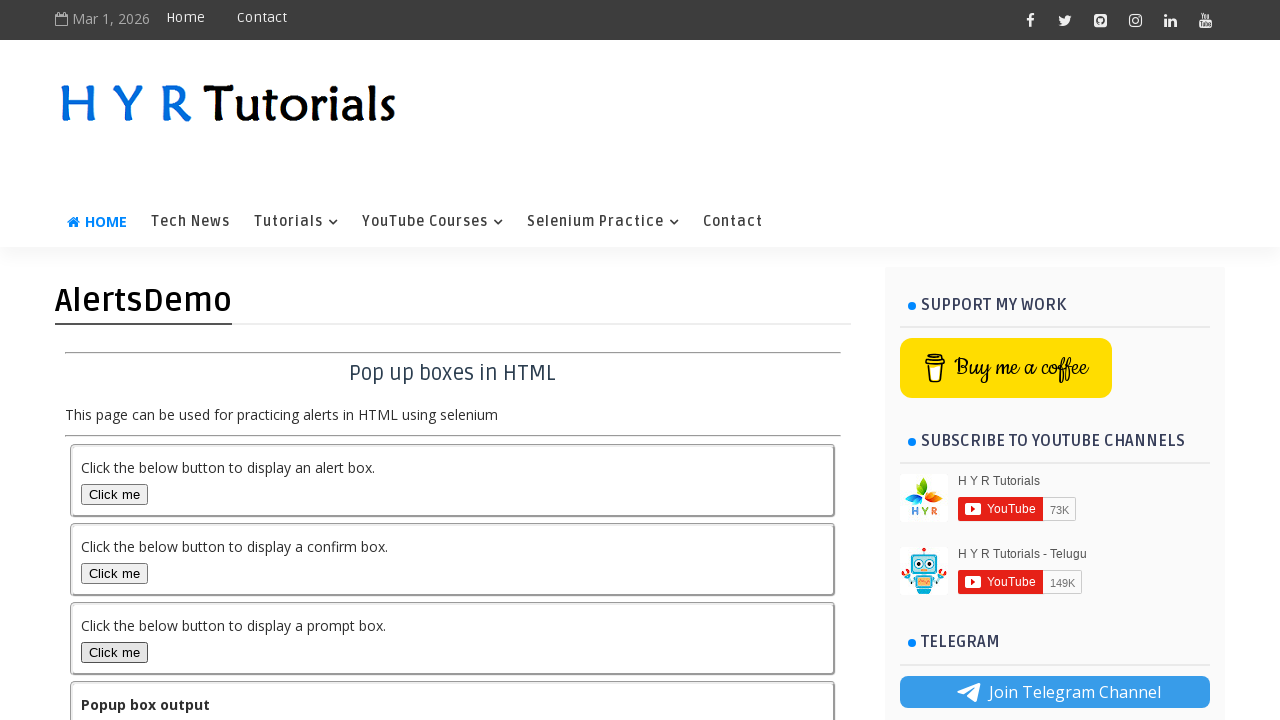

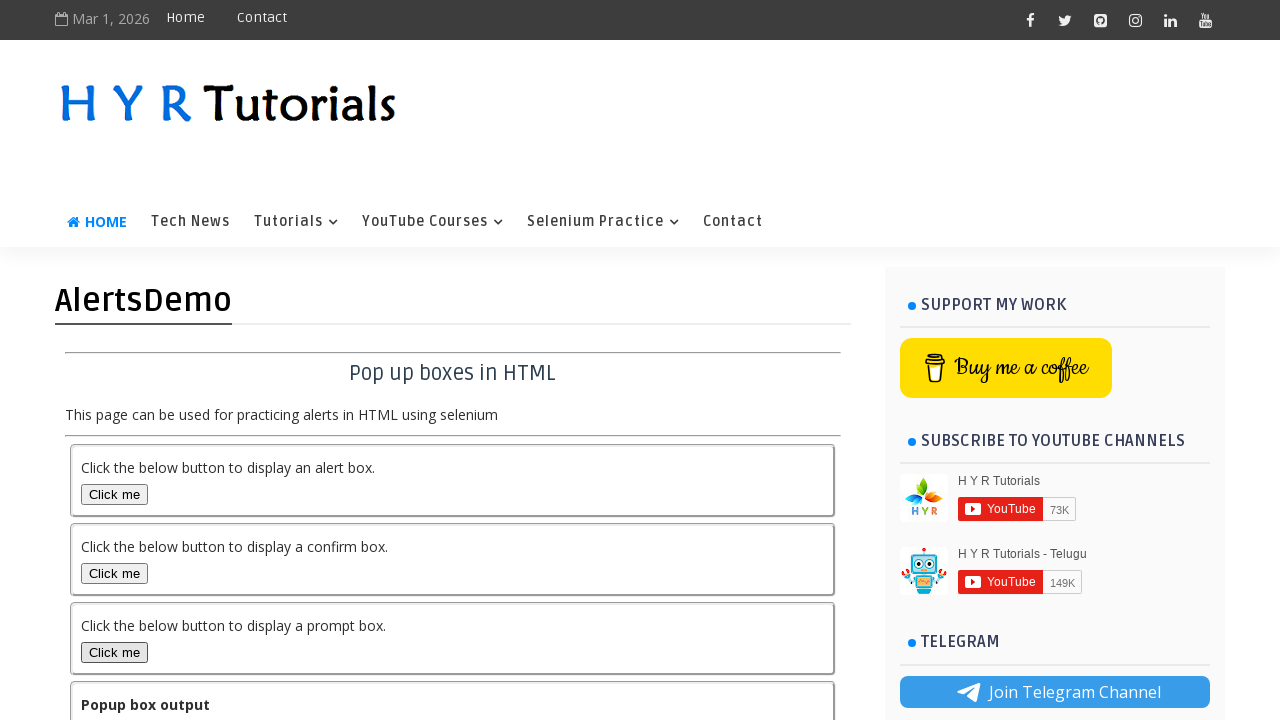